Tests a BMI calculator by filling in height (170cm) and weight (70kg) values, clicking the calculate button, and verifying the BMI result is displayed.

Starting URL: https://td-testplan.azurewebsites.net/

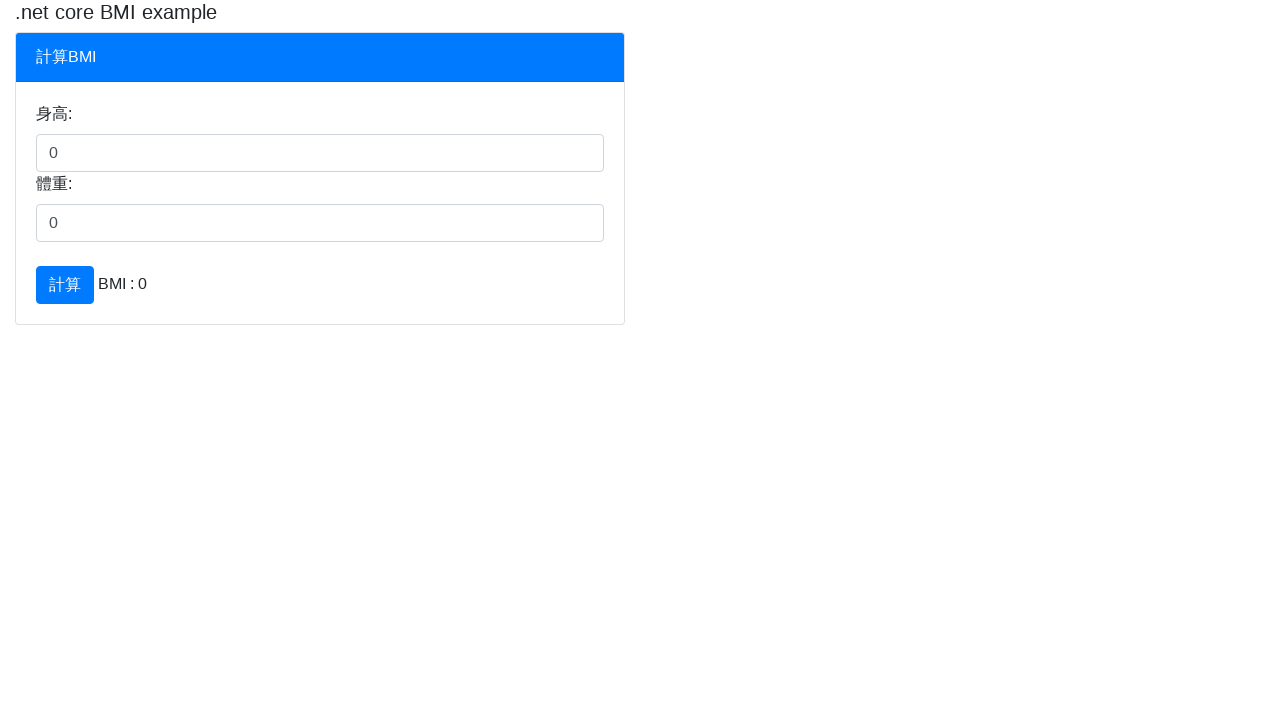

Clicked on the height input field at (320, 153) on input[name='fieldHeight']
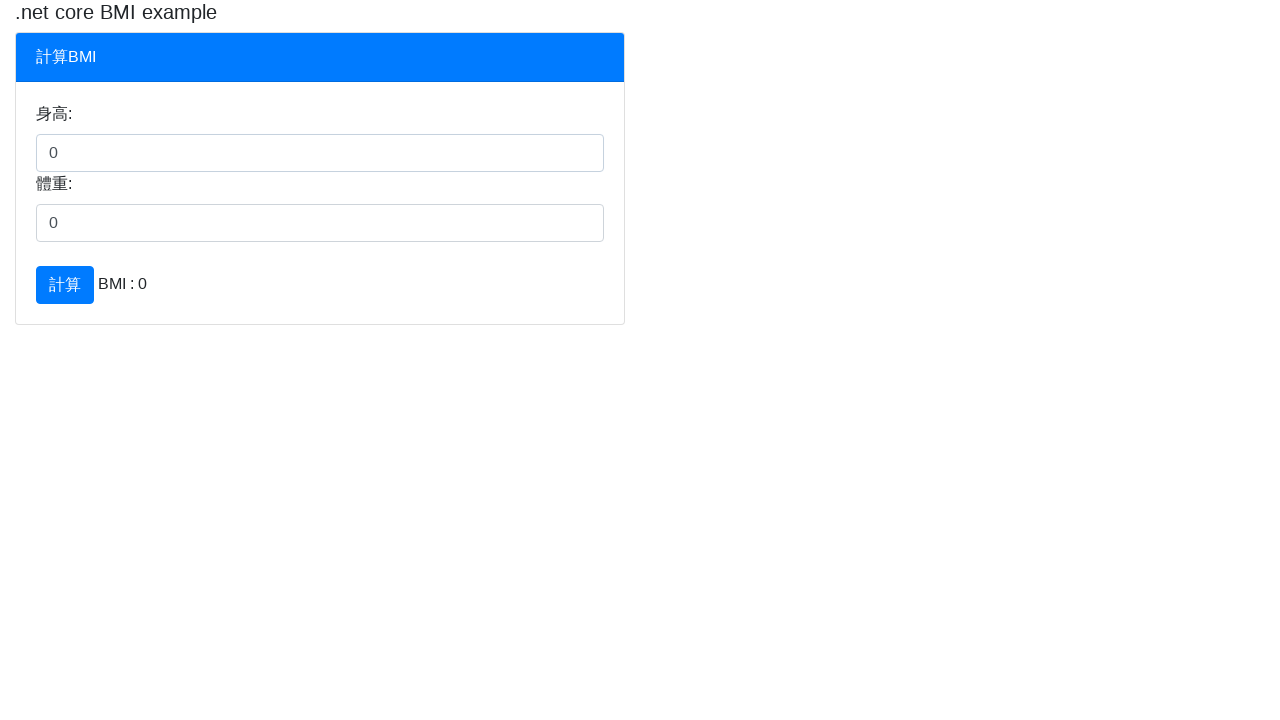

Filled in height value of 170 cm on input[name='fieldHeight']
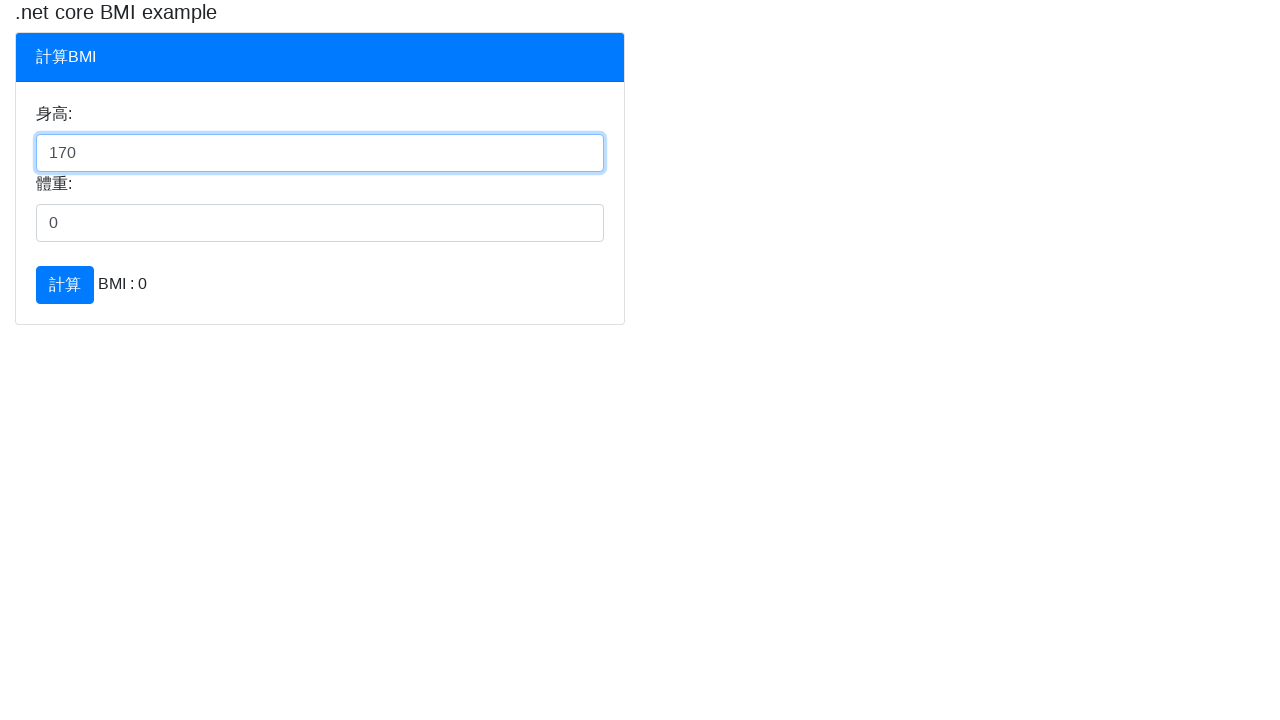

Pressed Tab to move to the weight input field on input[name='fieldHeight']
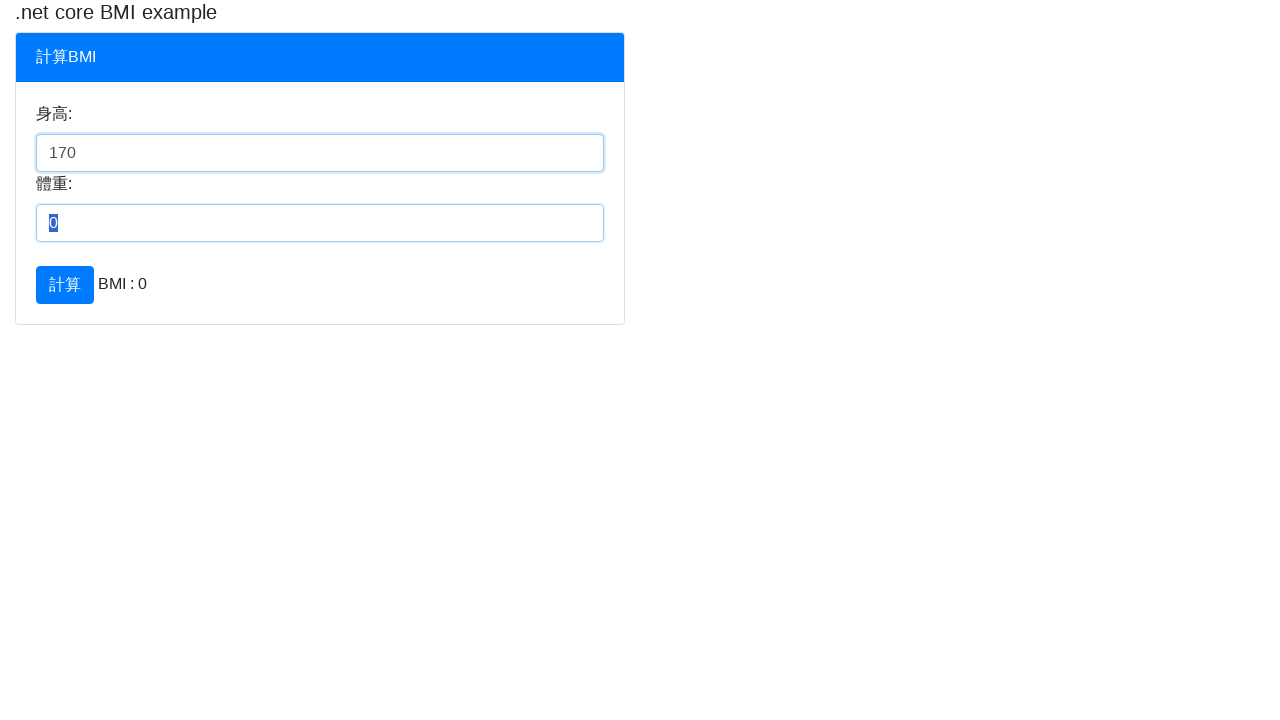

Filled in weight value of 70 kg on input[name='fieldWeight']
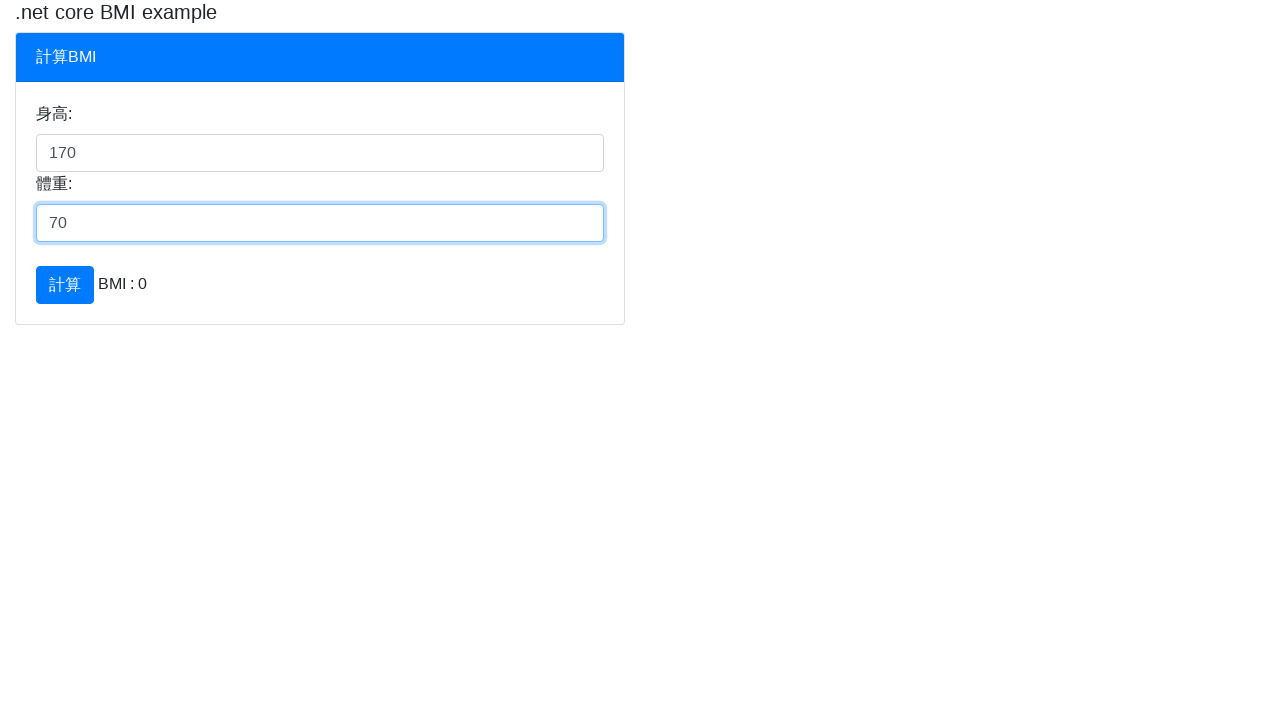

Clicked the calculate button at (65, 285) on button:has-text('計算')
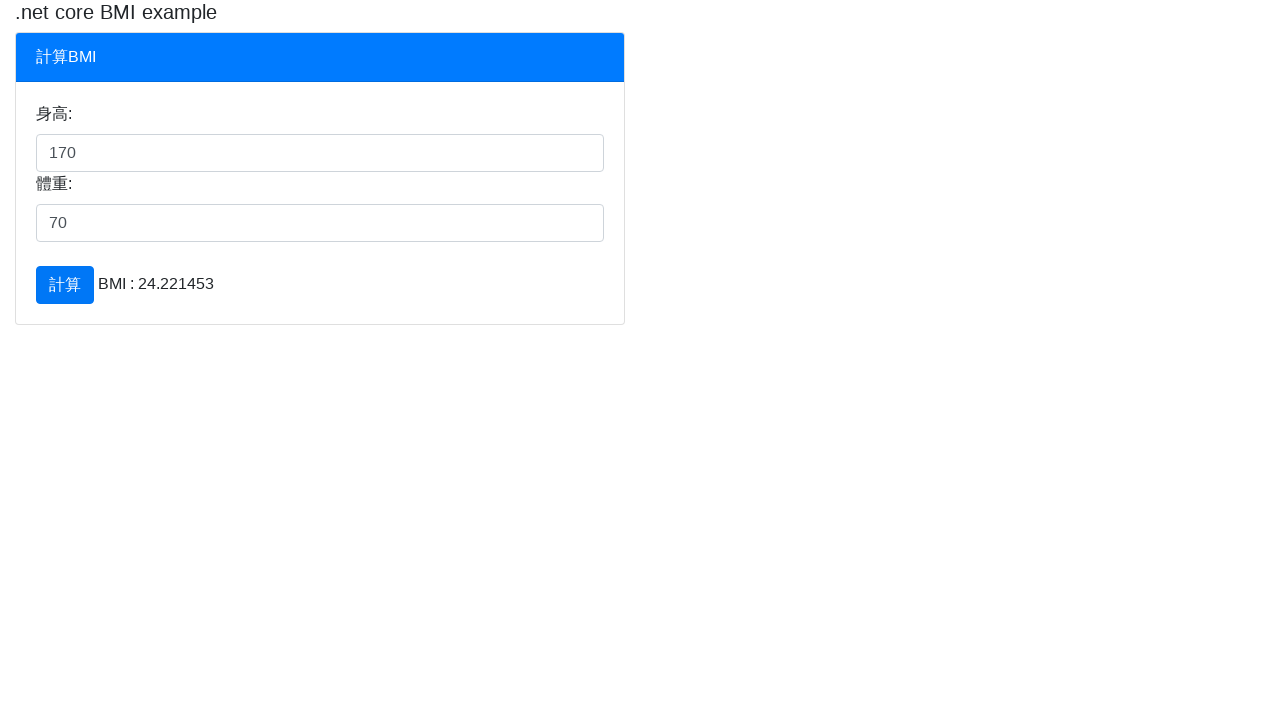

BMI result appeared on the page
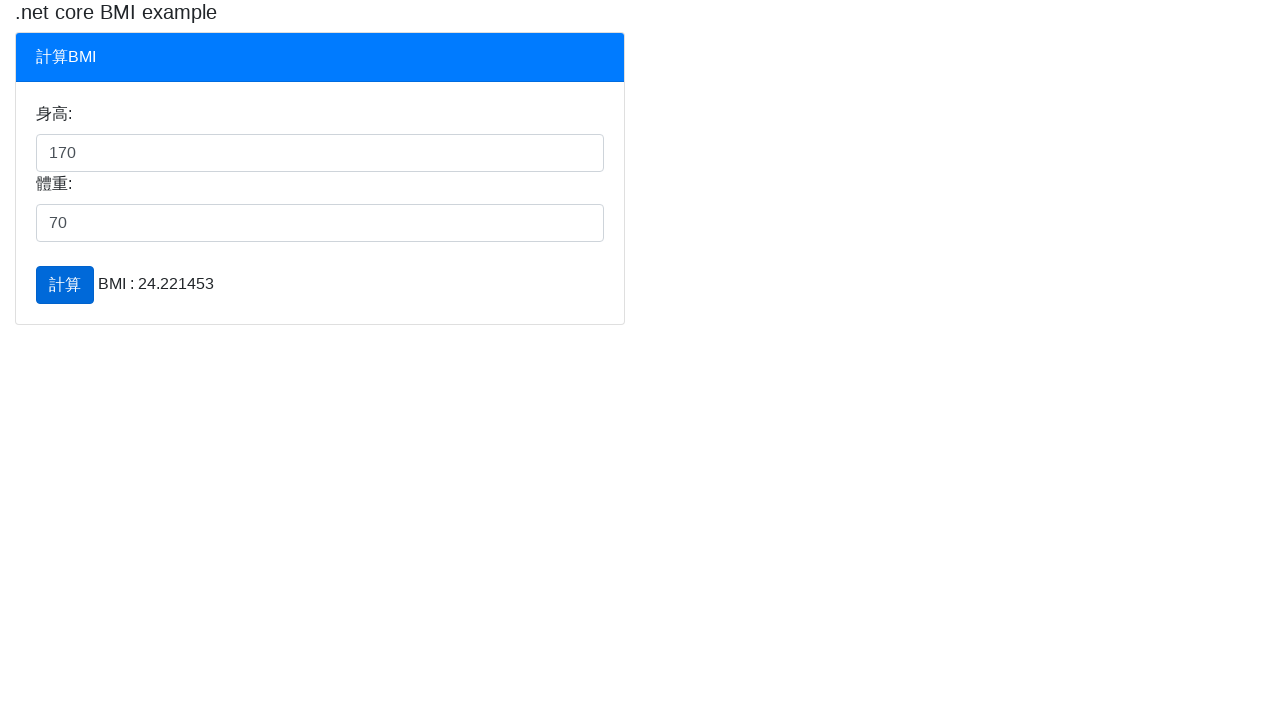

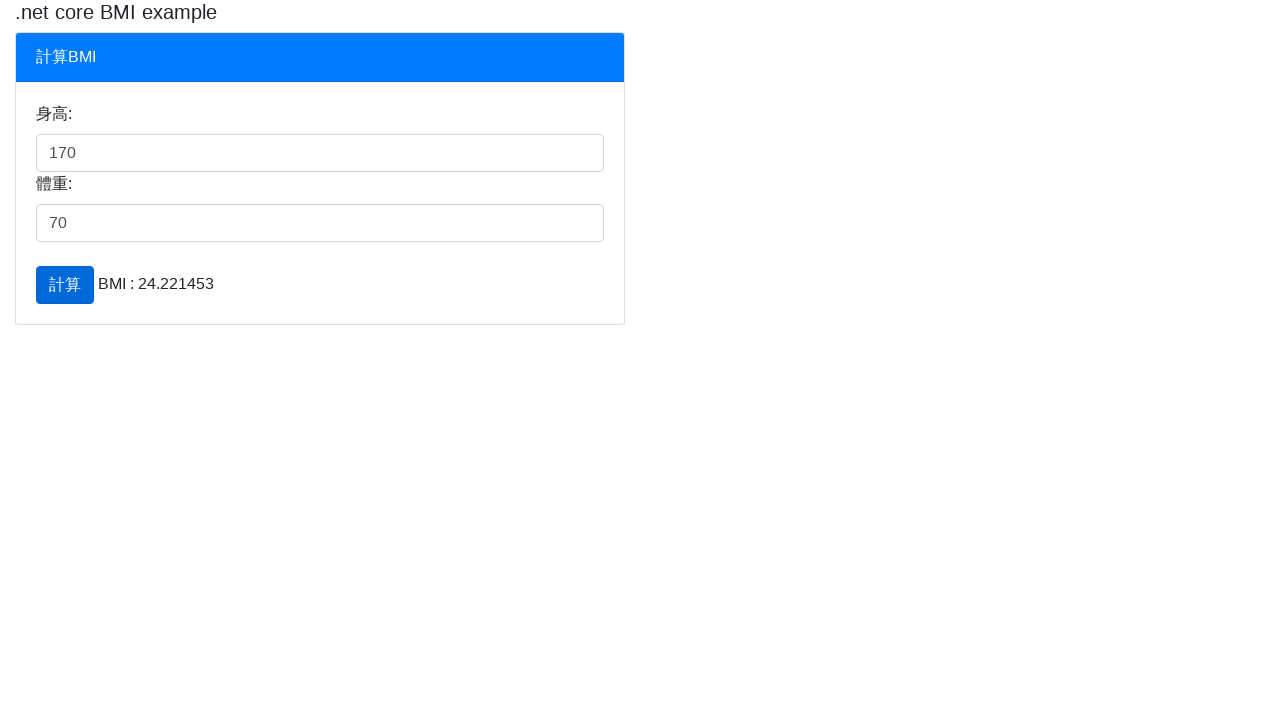